Tests a contact form by filling in the full name and email address fields

Starting URL: https://shopdemo-alex-hot.koyeb.app/contact

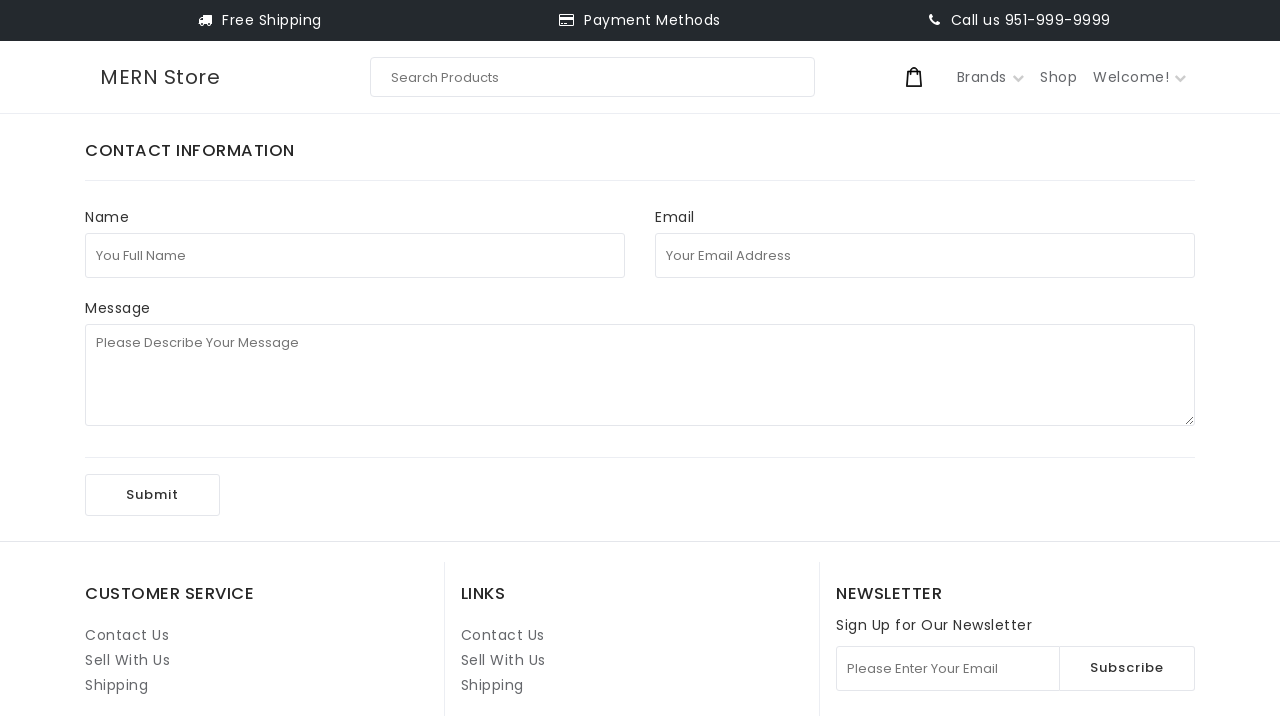

Clicked on the full name field at (355, 255) on input[placeholder='You Full Name']
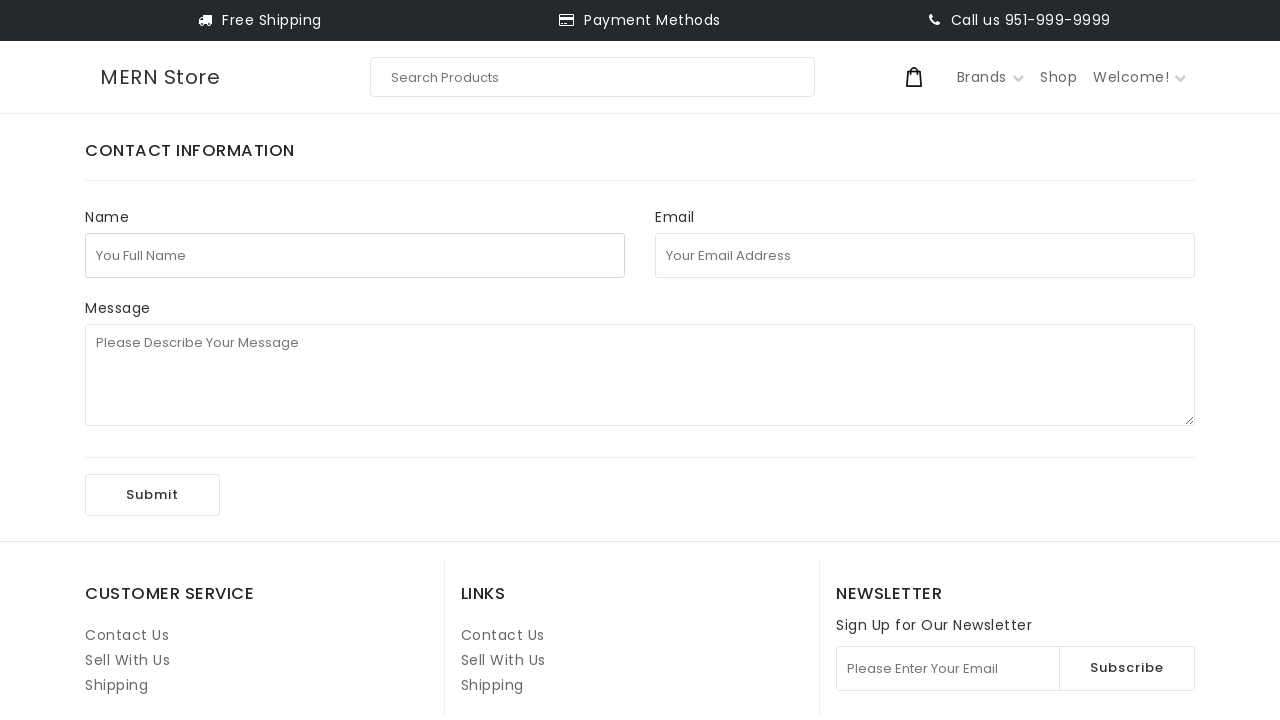

Filled in full name field with 'test test' on input[placeholder='You Full Name']
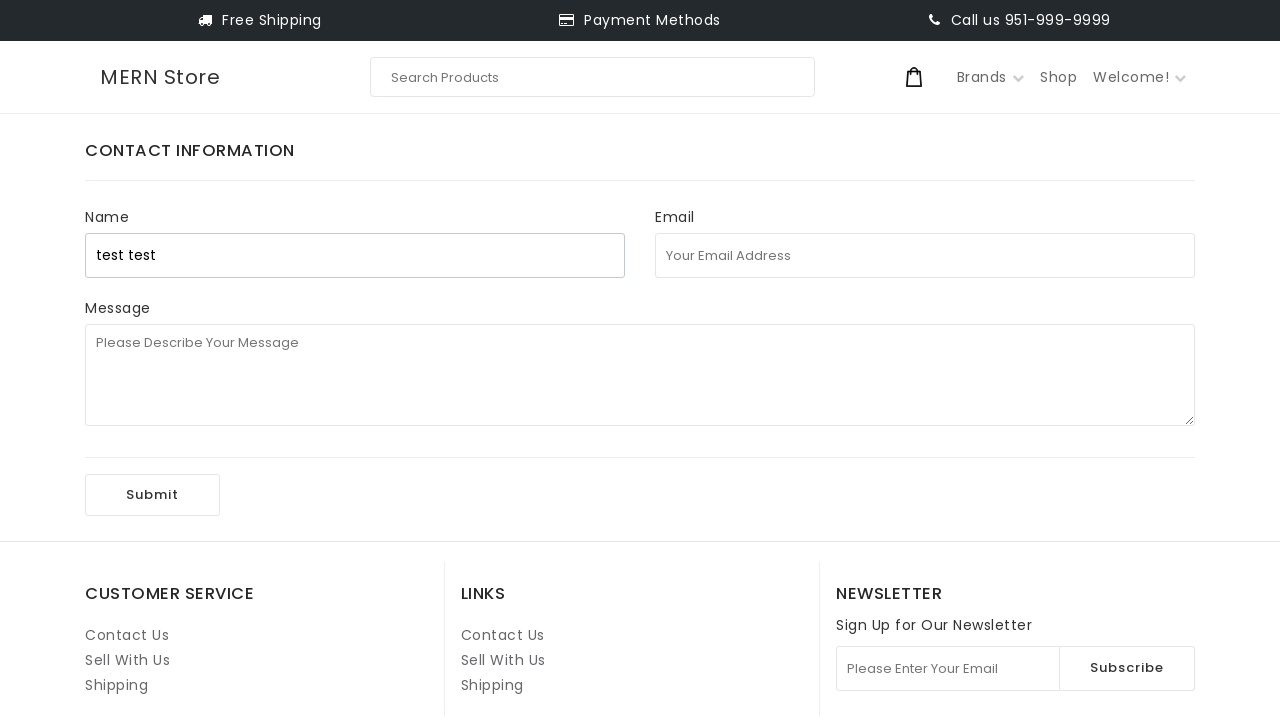

Clicked on the email address field at (925, 255) on input[placeholder='Your Email Address']
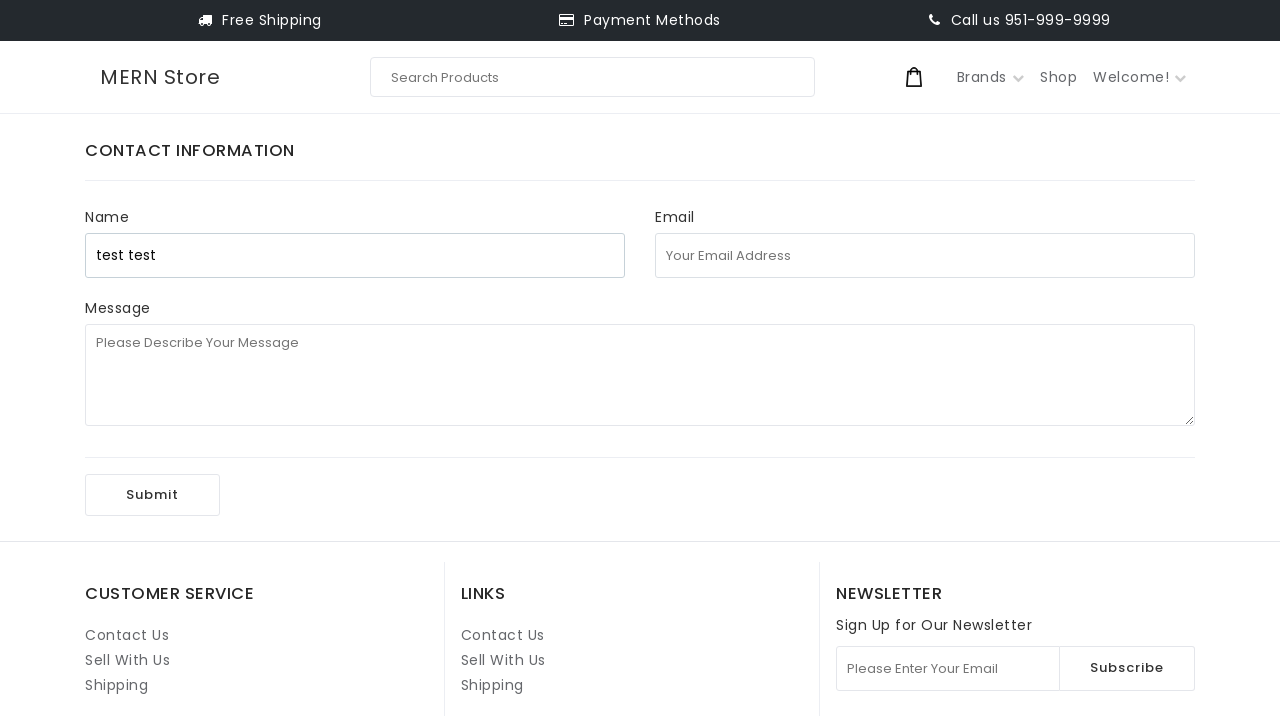

Filled in email address field with 'test.user@example.com' on input[placeholder='Your Email Address']
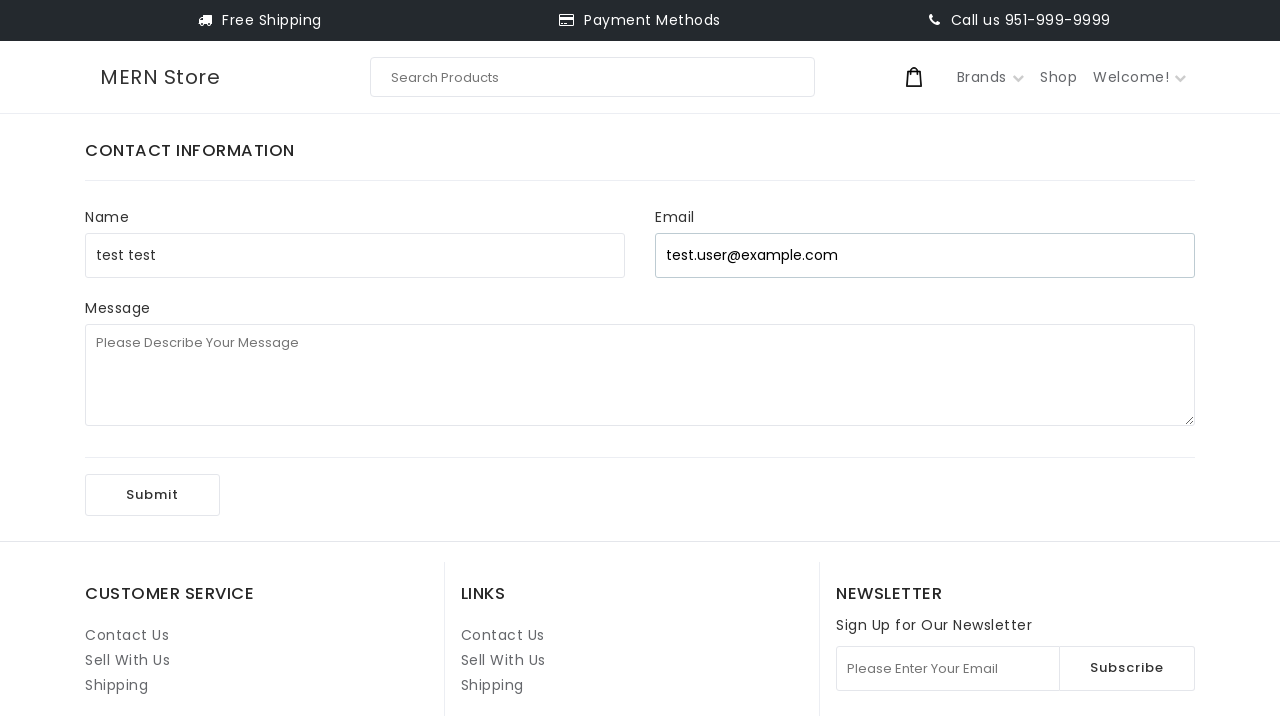

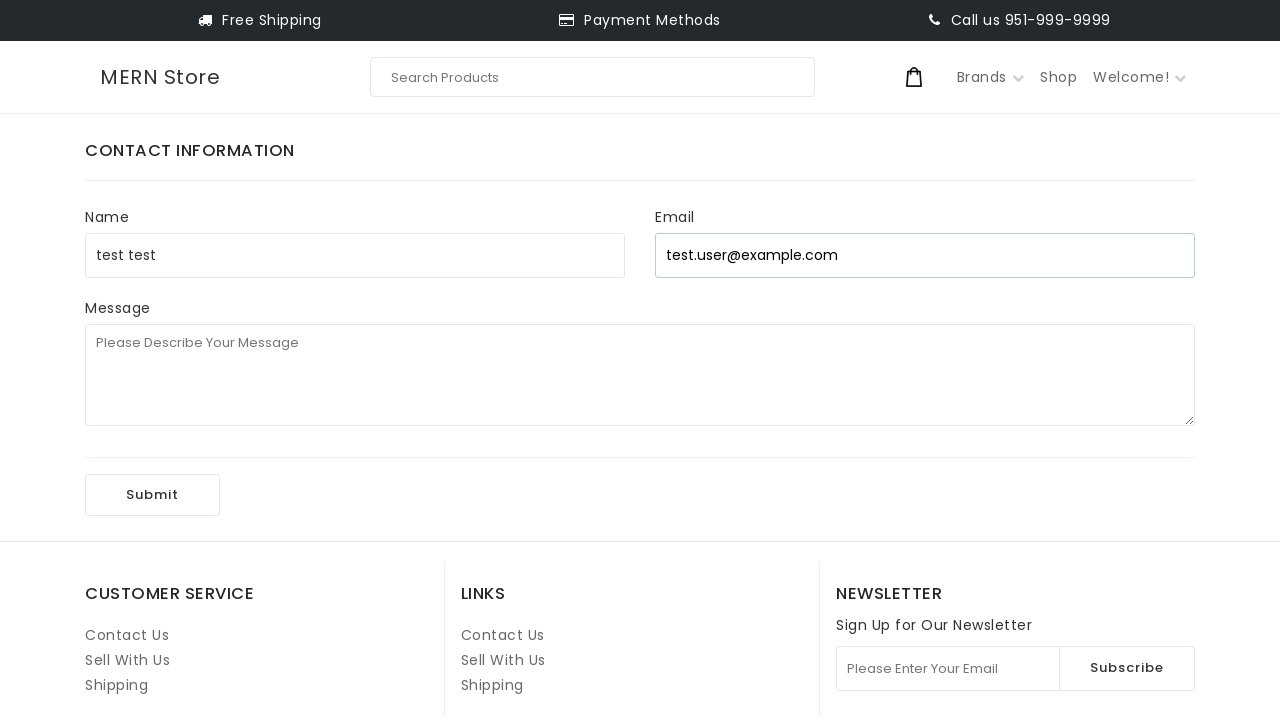